Tests basic browser navigation by navigating to Tesla's website, then navigating to the same URL again, going back, forward, and refreshing the page.

Starting URL: https://www.tesla.com

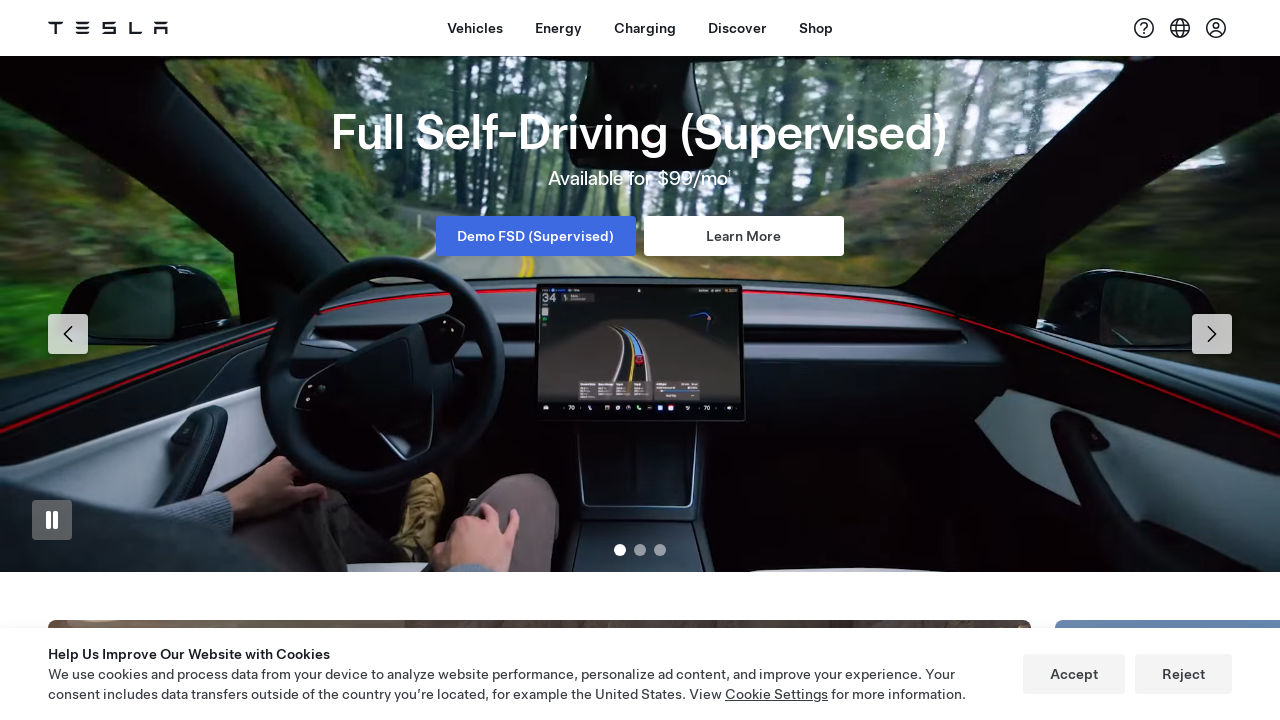

Navigated to Tesla website at http://www.tesla.com
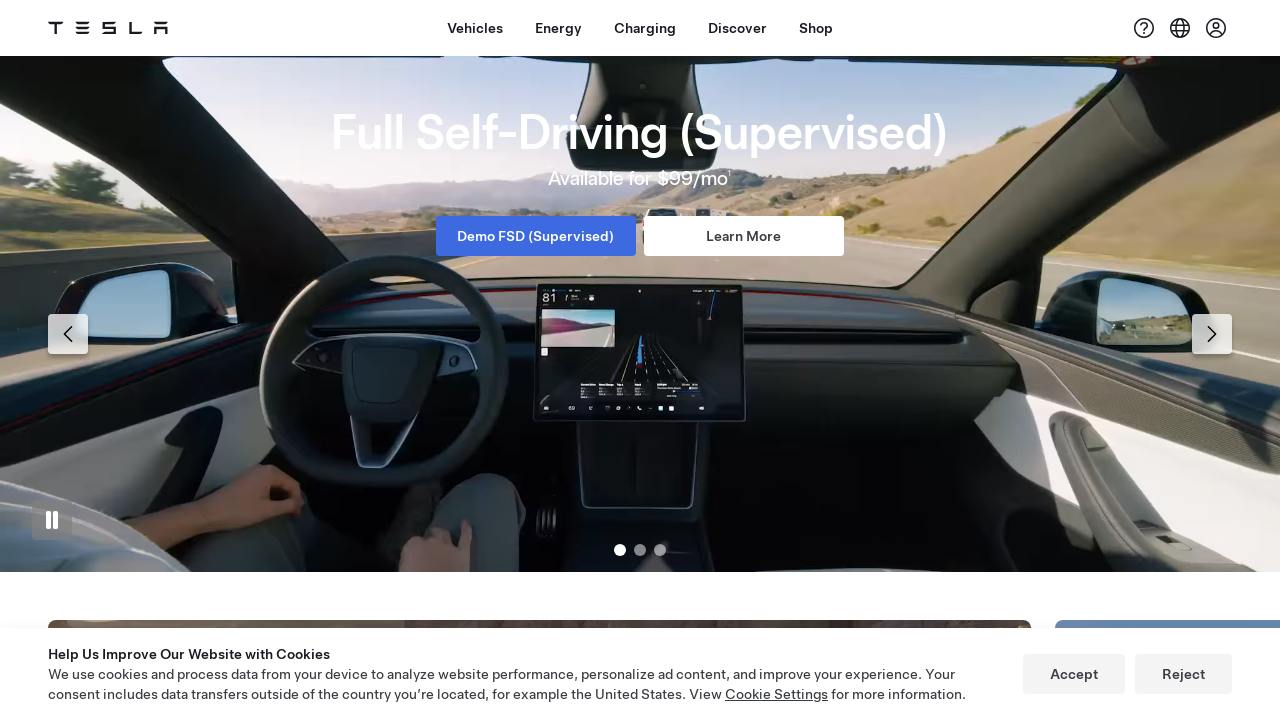

Page load completed
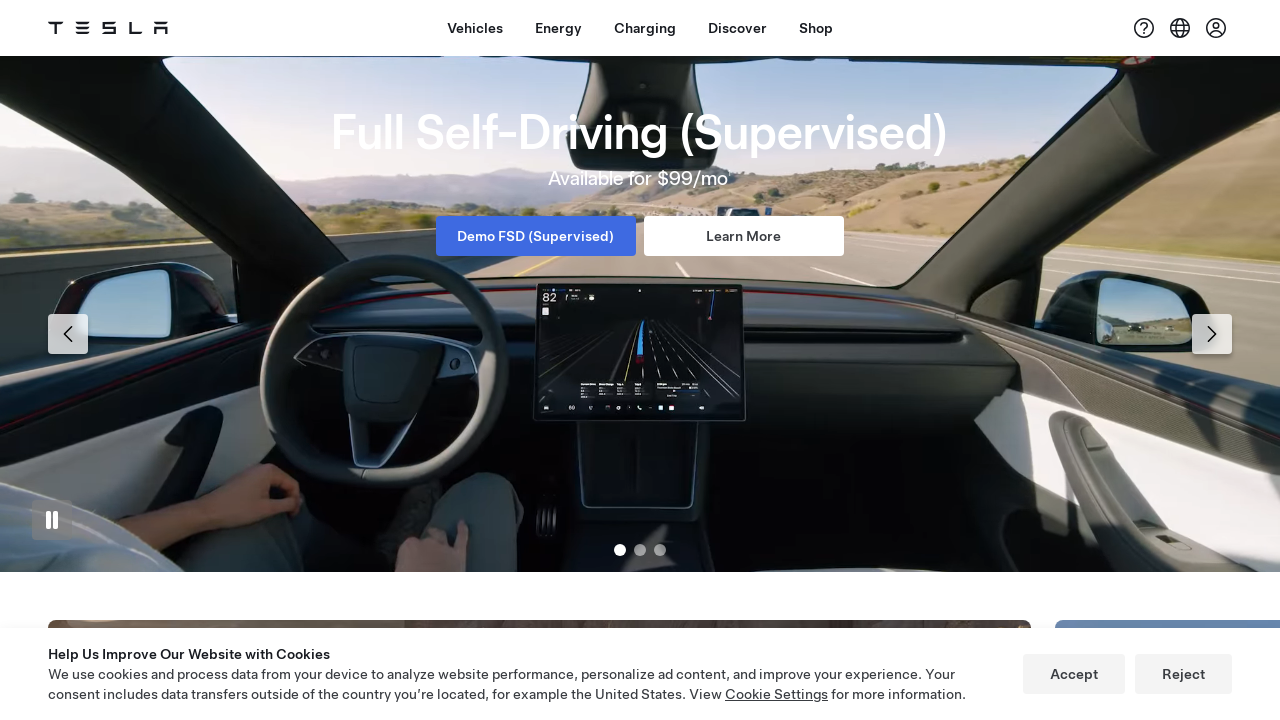

Navigated back to previous page
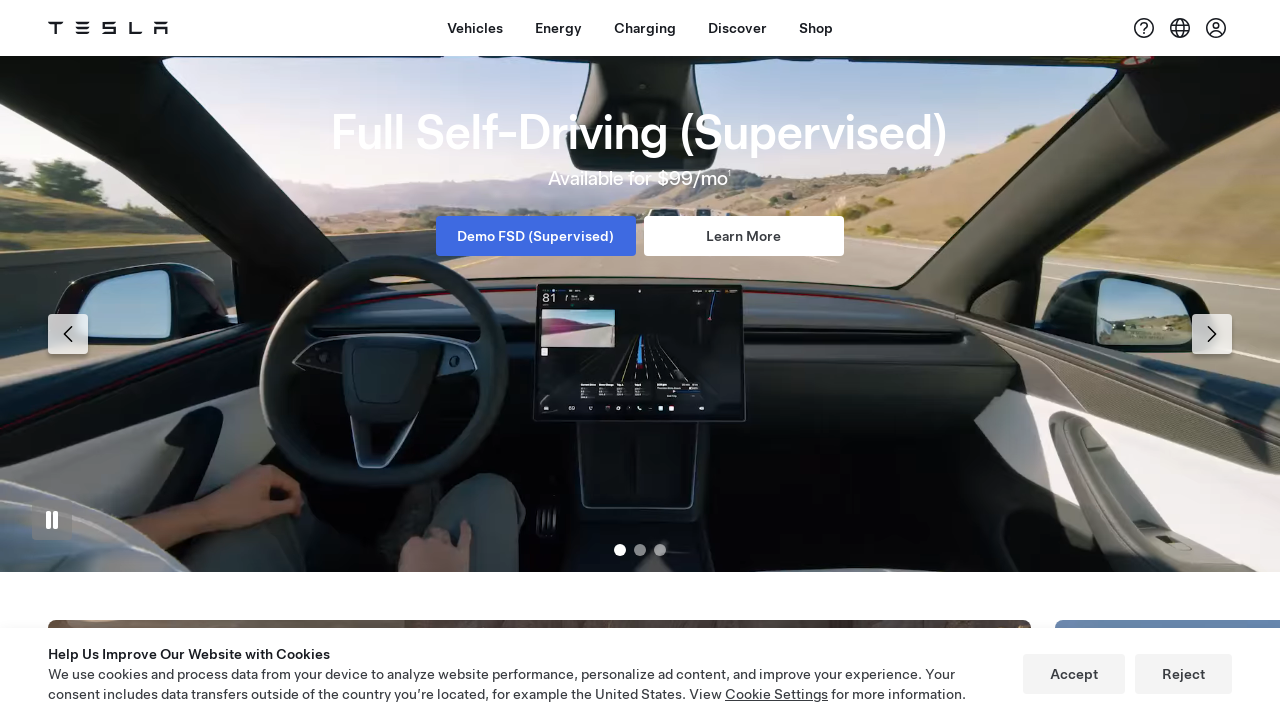

Page load completed after back navigation
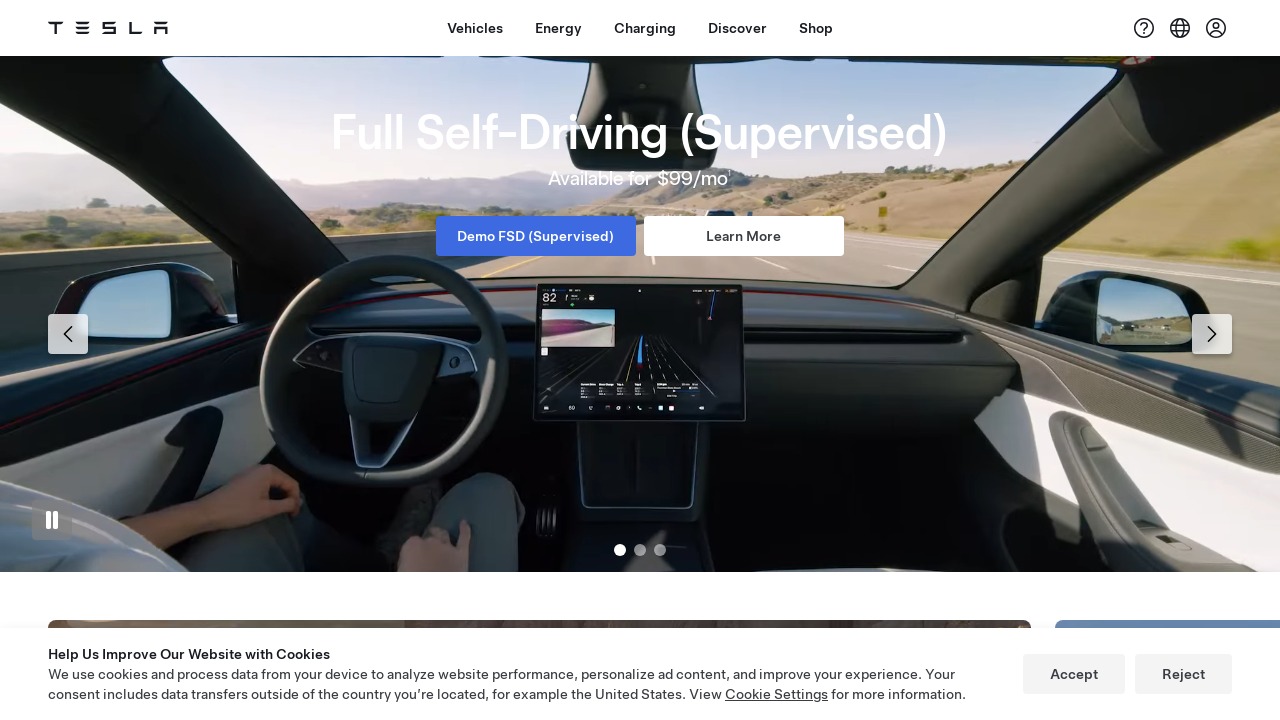

Navigated forward to next page
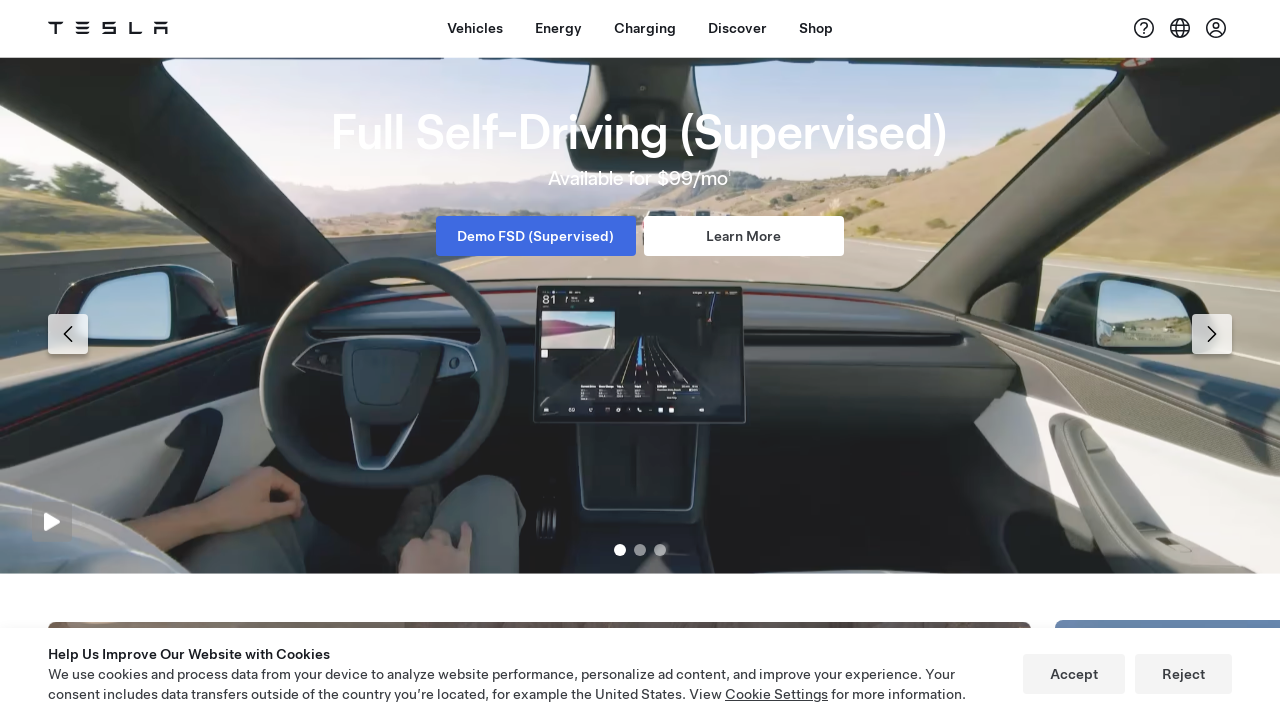

Page load completed after forward navigation
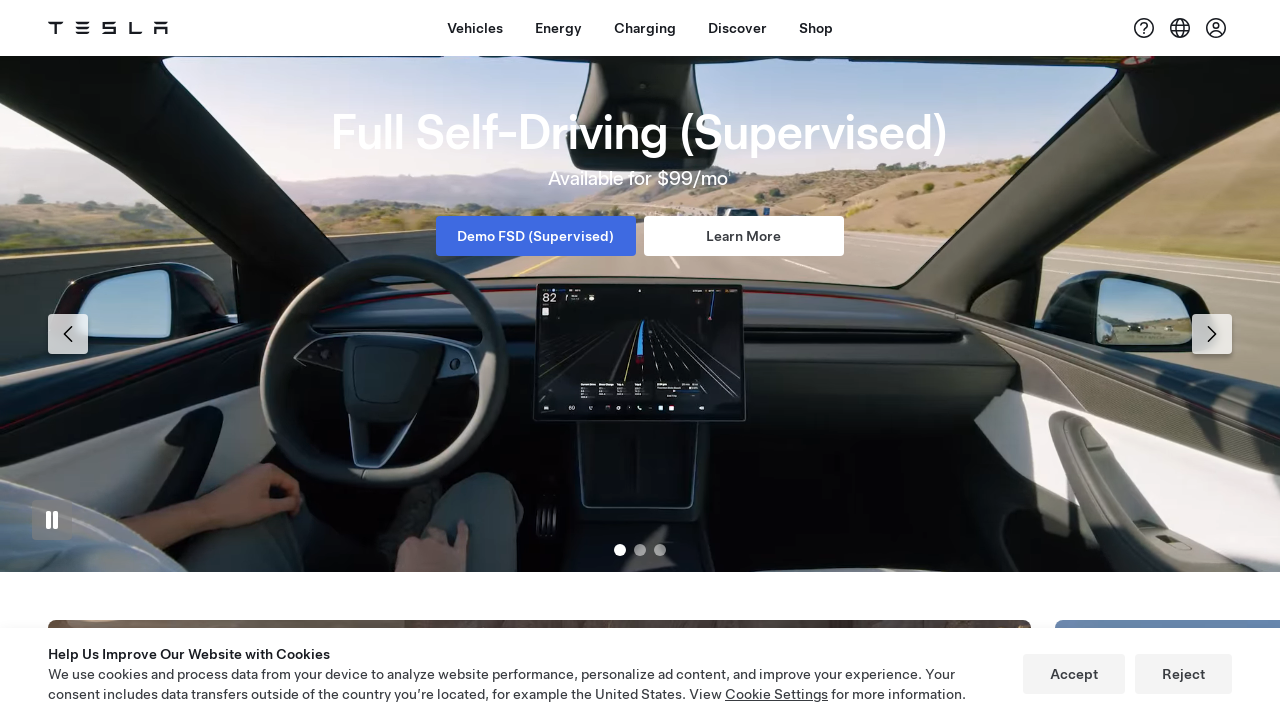

Page refreshed
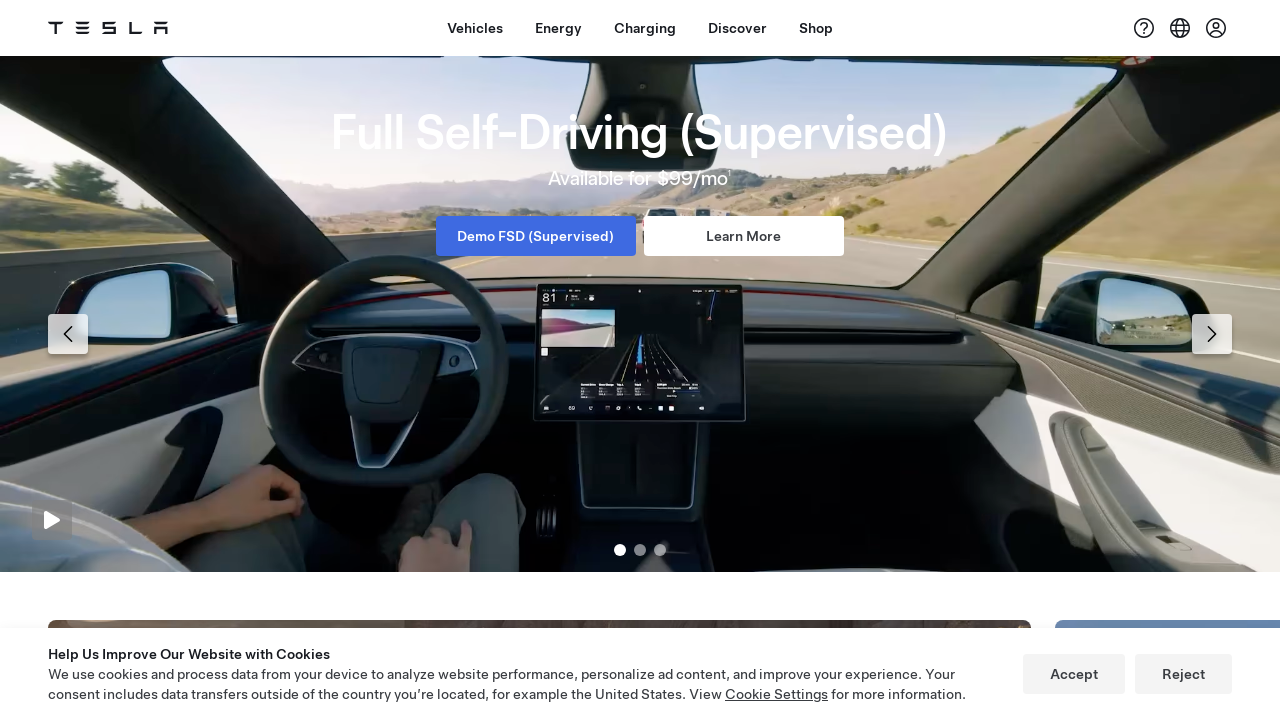

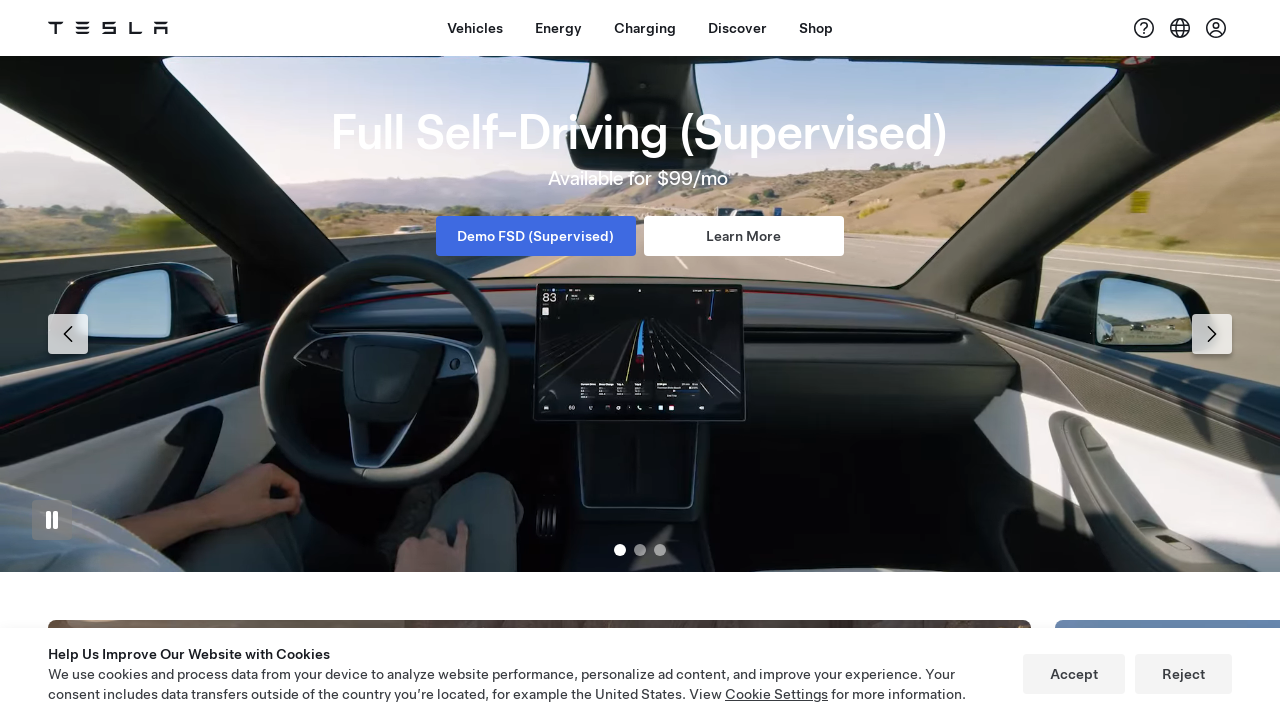